Tests clicking the A/B Testing link from the homepage and verifies navigation to the correct URL

Starting URL: https://the-internet.herokuapp.com/

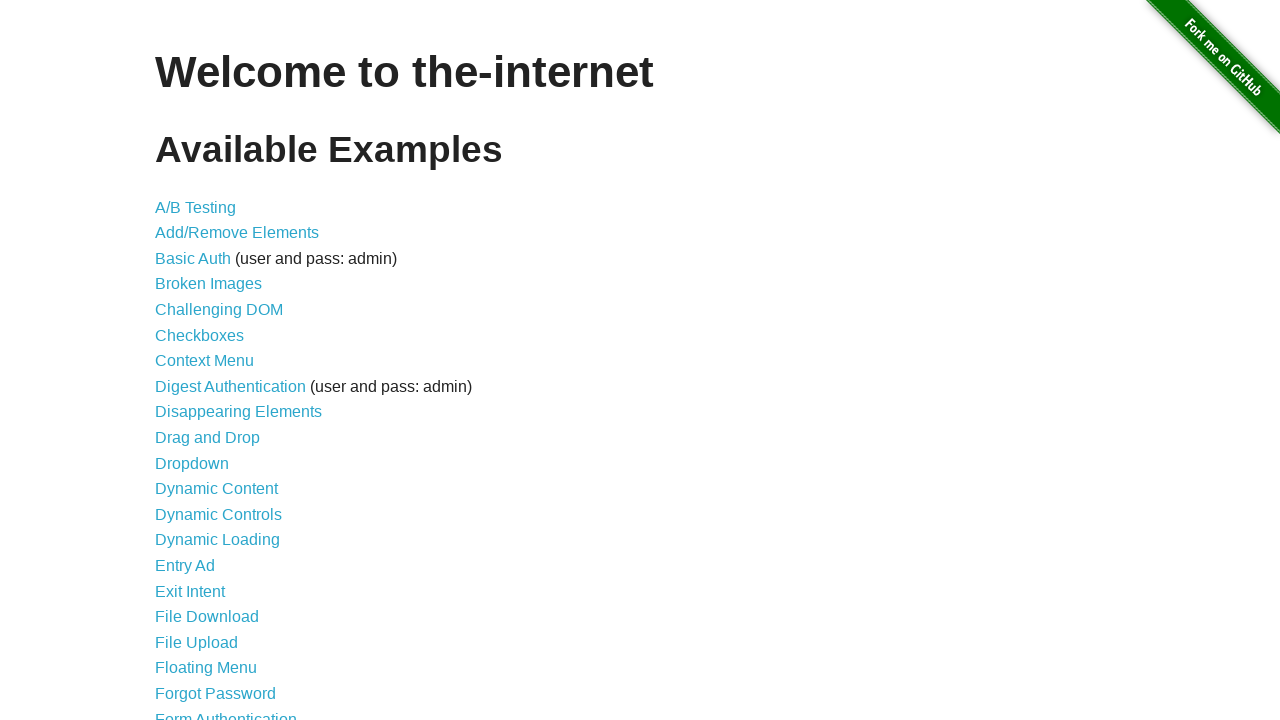

Clicked A/B Testing link at (196, 207) on a[href='/abtest']
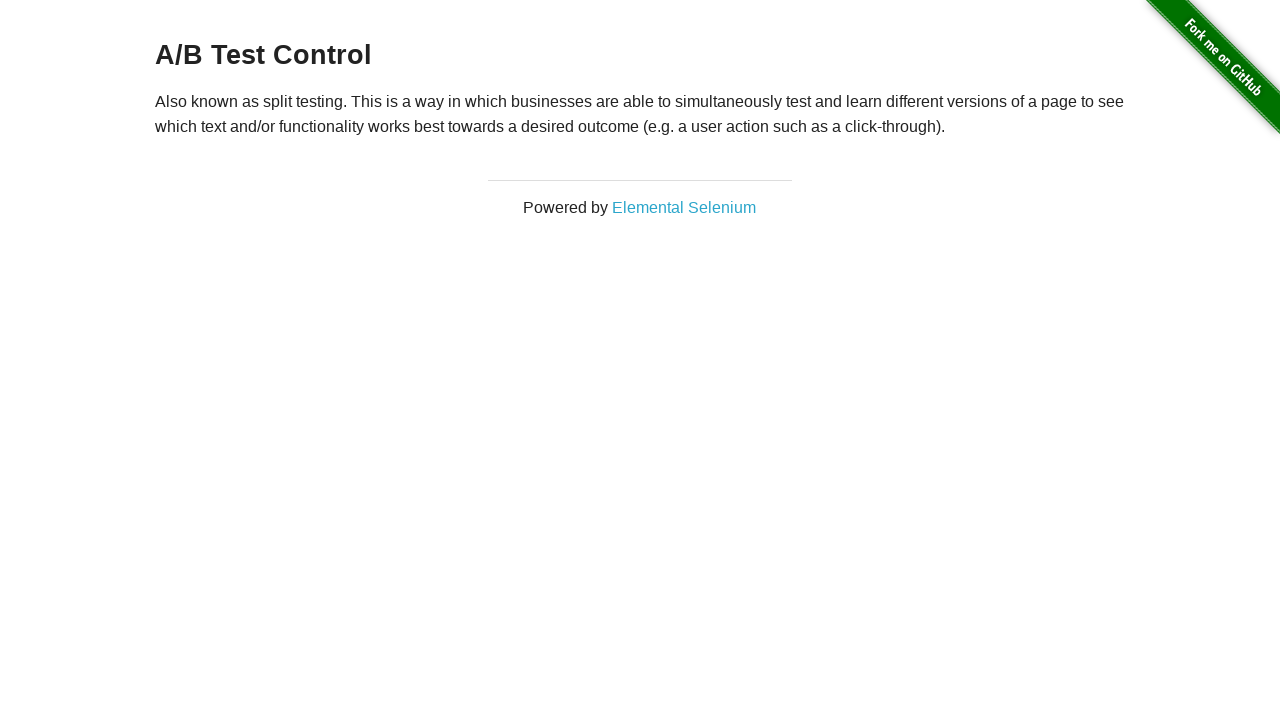

Verified navigation to A/B Testing page at https://the-internet.herokuapp.com/abtest
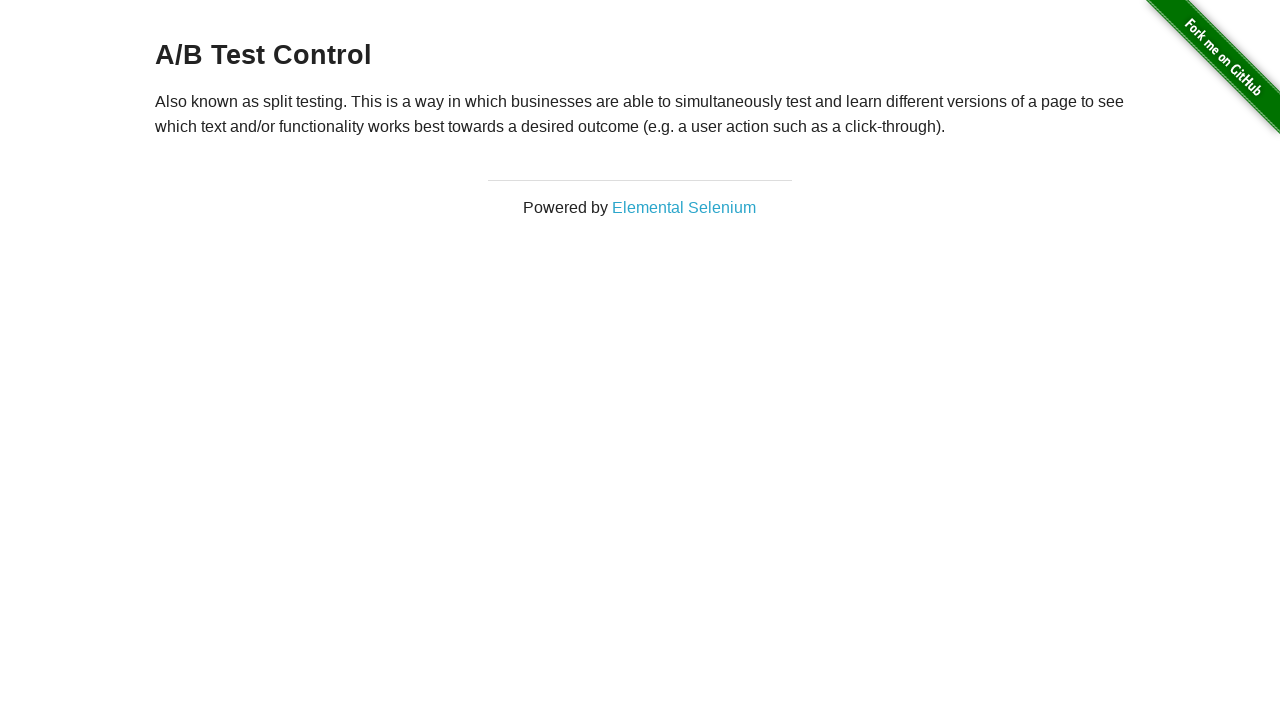

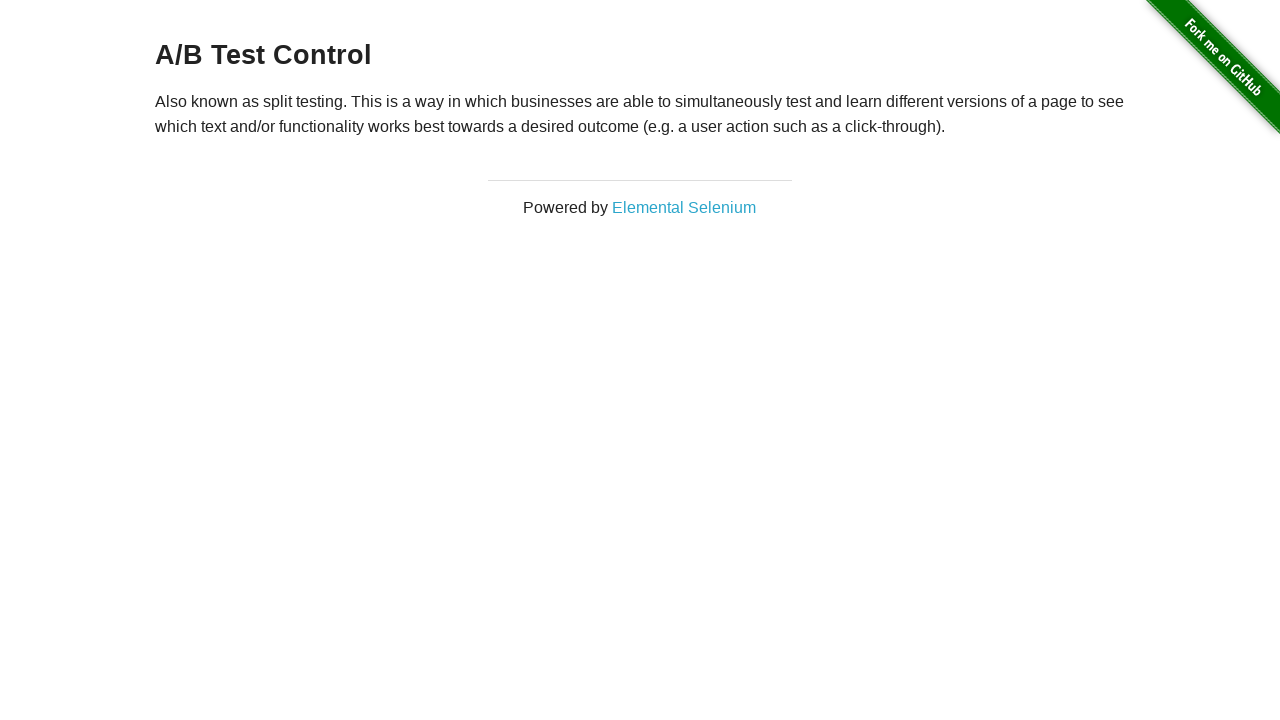